Tests the hotel listing functionality by clicking on the hotel list button and verifying that 10 hotels are displayed

Starting URL: http://hotel-v3.progmasters.hu/

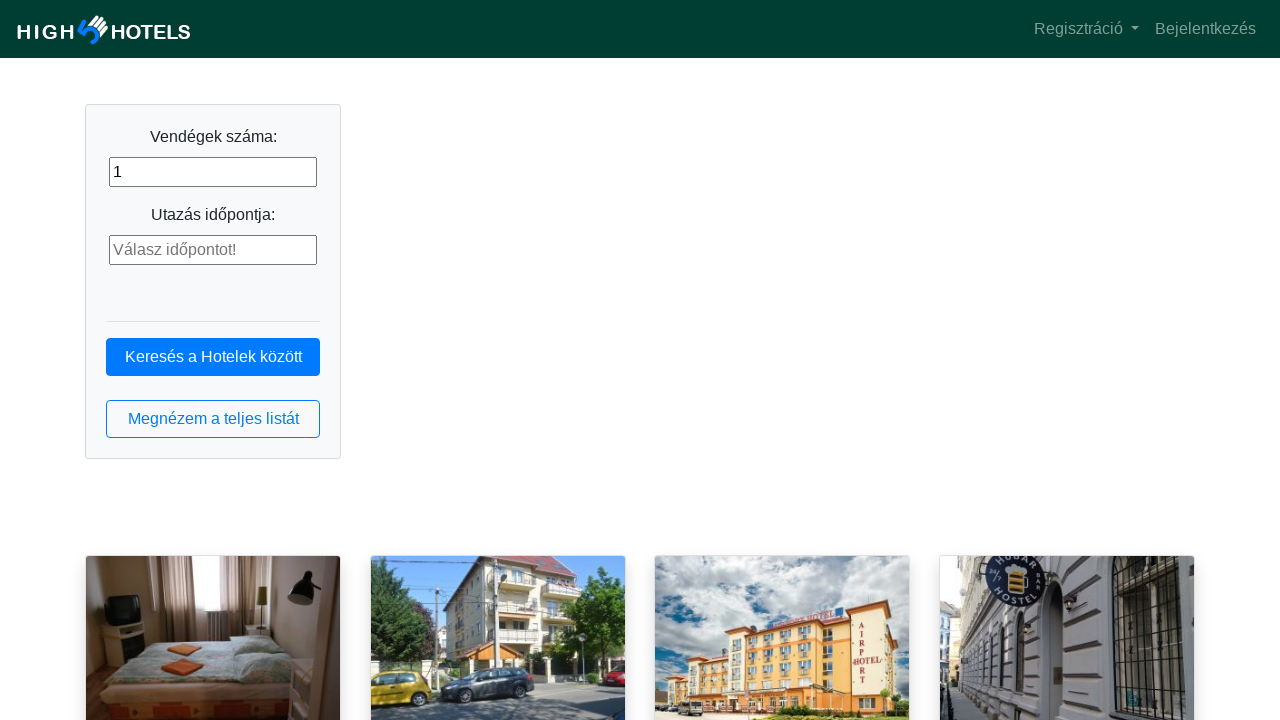

Clicked hotel list button at (213, 419) on button.btn.btn-outline-primary.btn-block
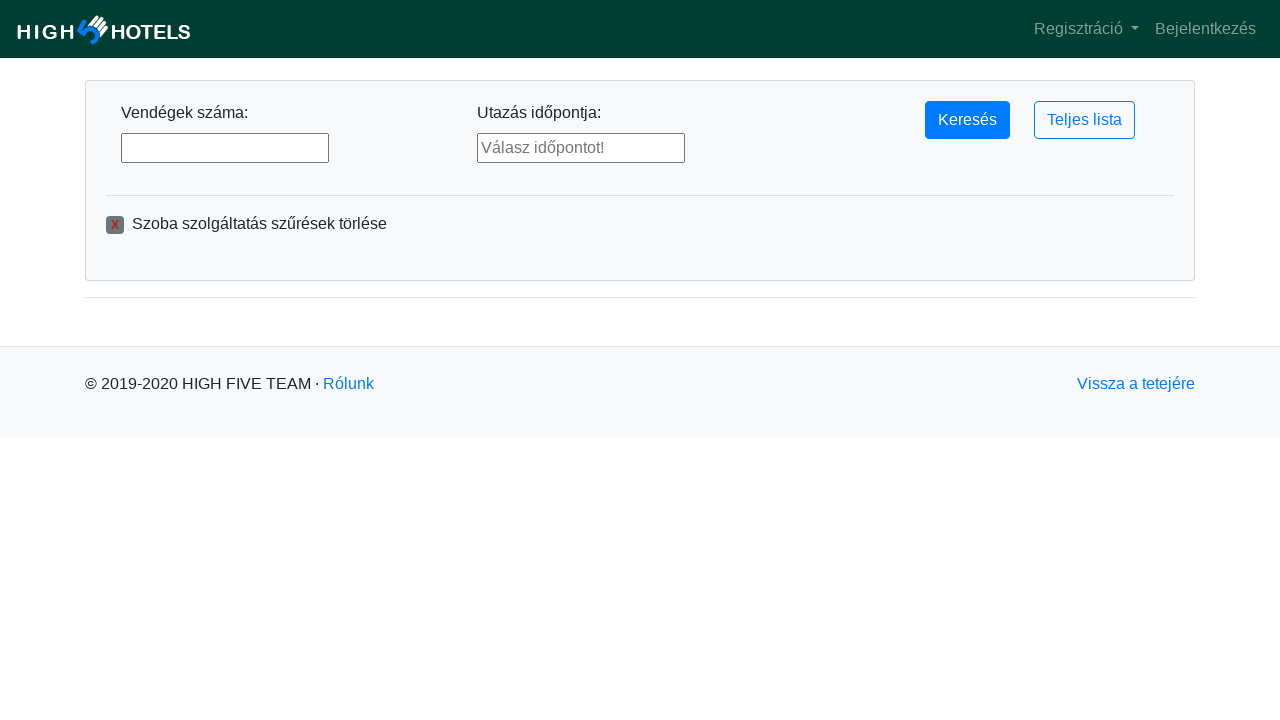

Hotel list loaded - hotel elements are visible
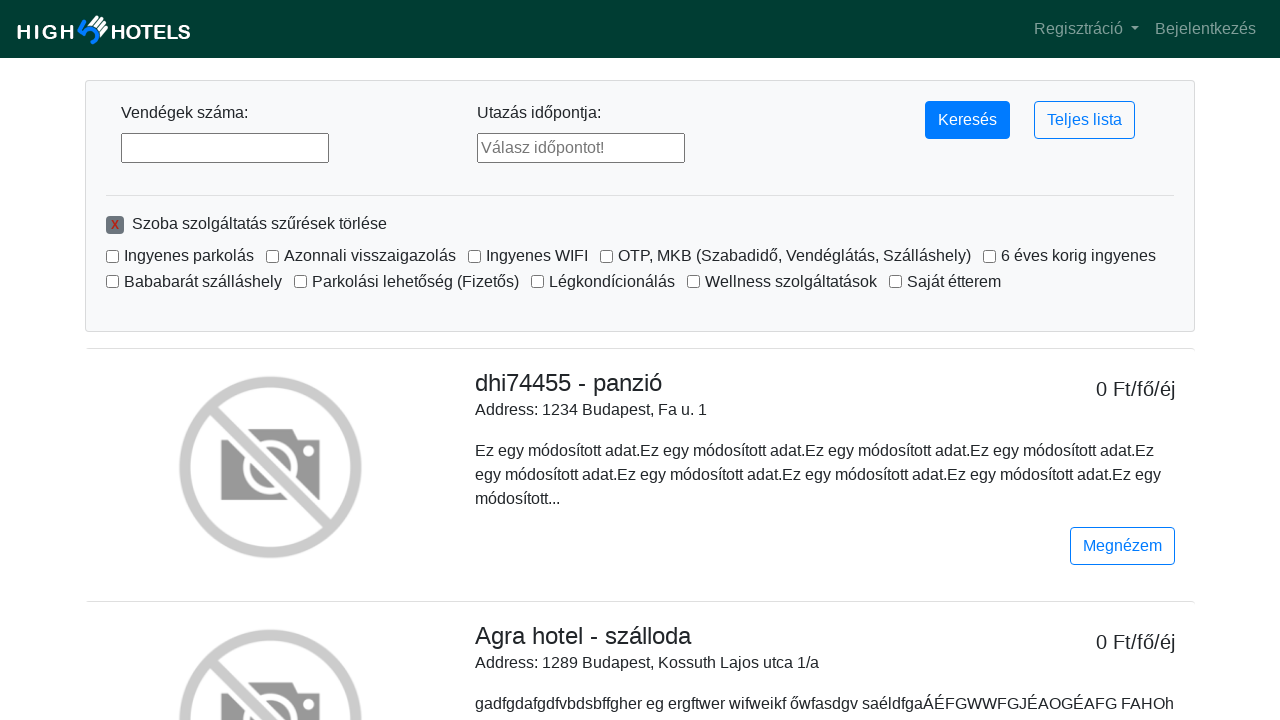

Verified that 10 hotels are displayed
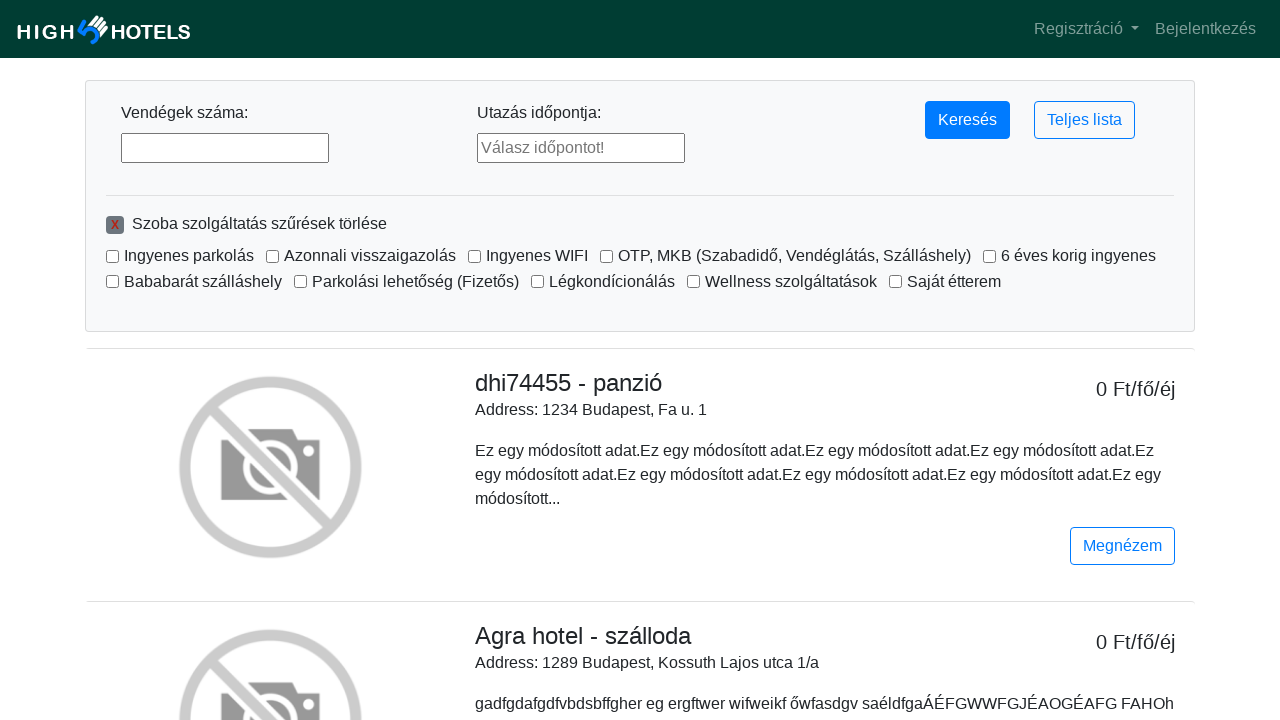

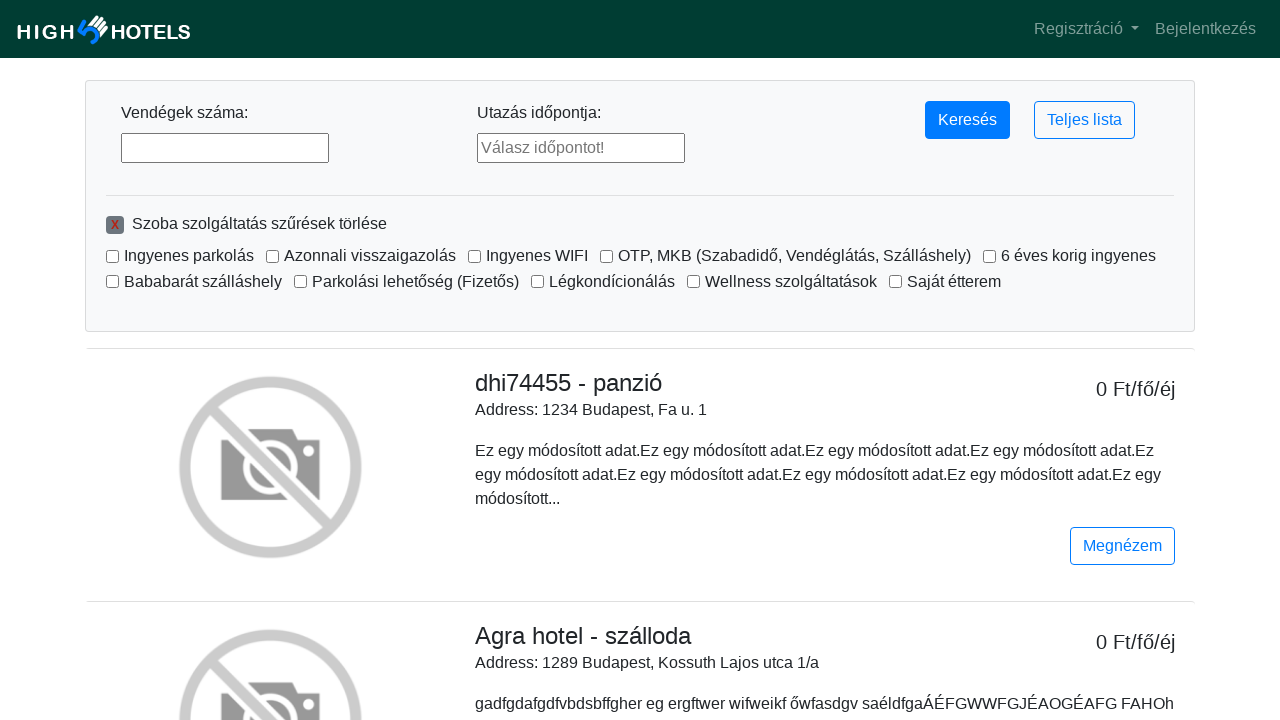